Tests contact form functionality by filling in name, email, and message fields on a practice testing website

Starting URL: https://practice.expandtesting.com/contact

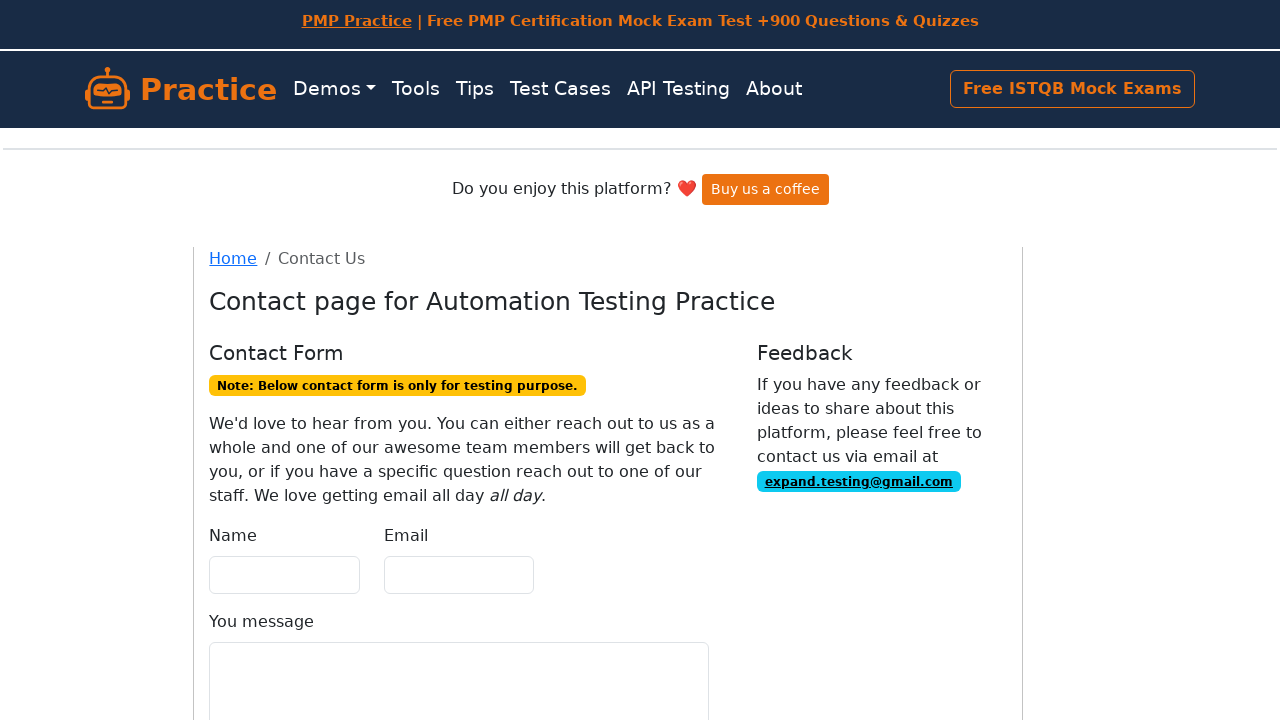

Located name input field
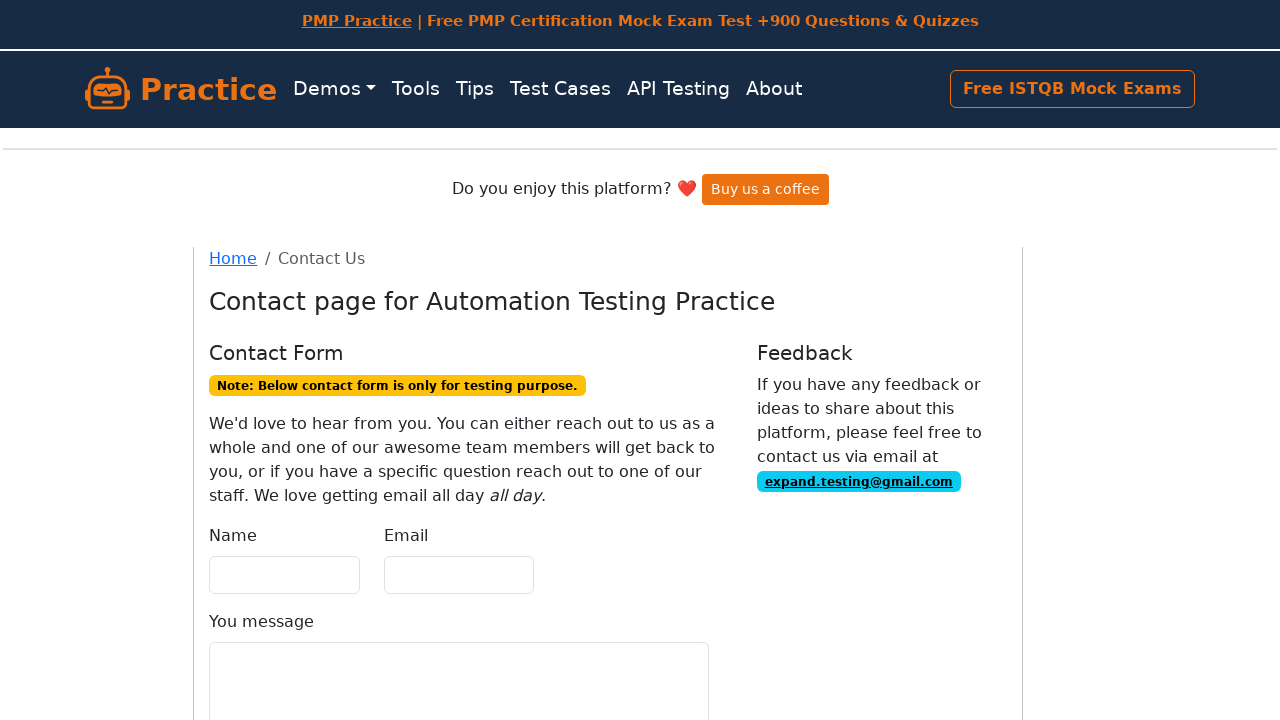

Verified name field is enabled
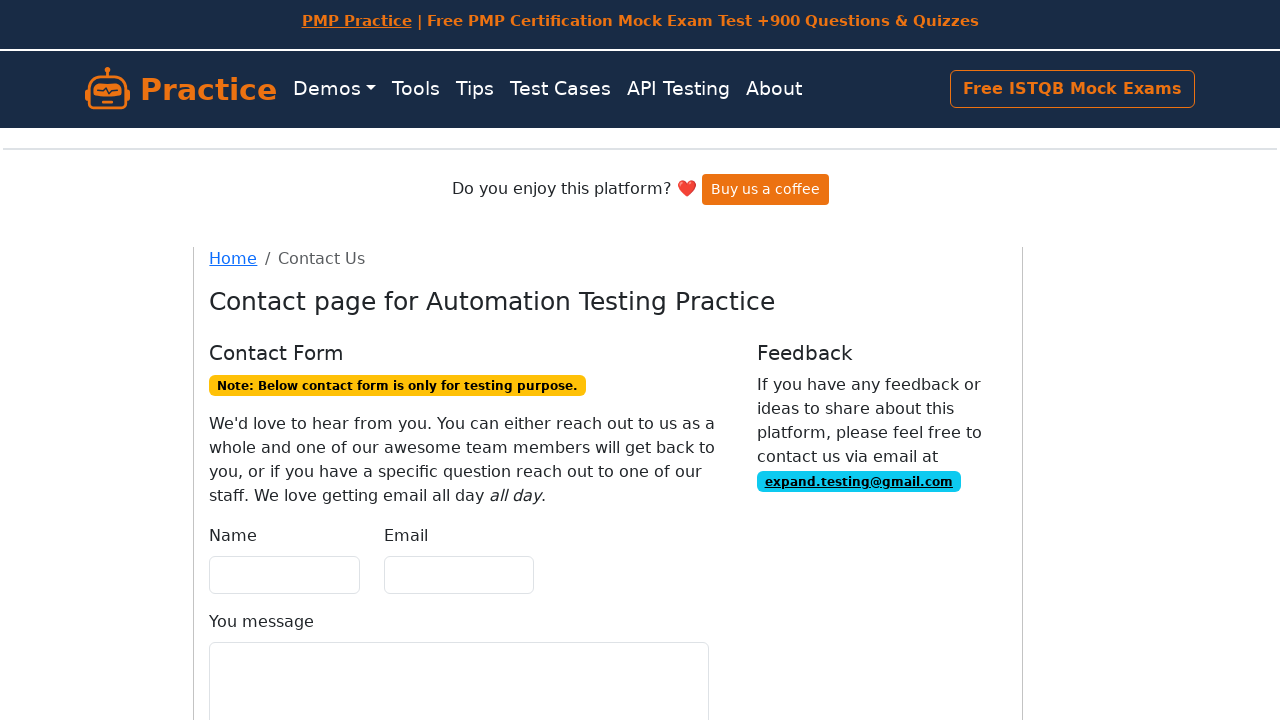

Cleared name field on (//input[@type='text'])[1]
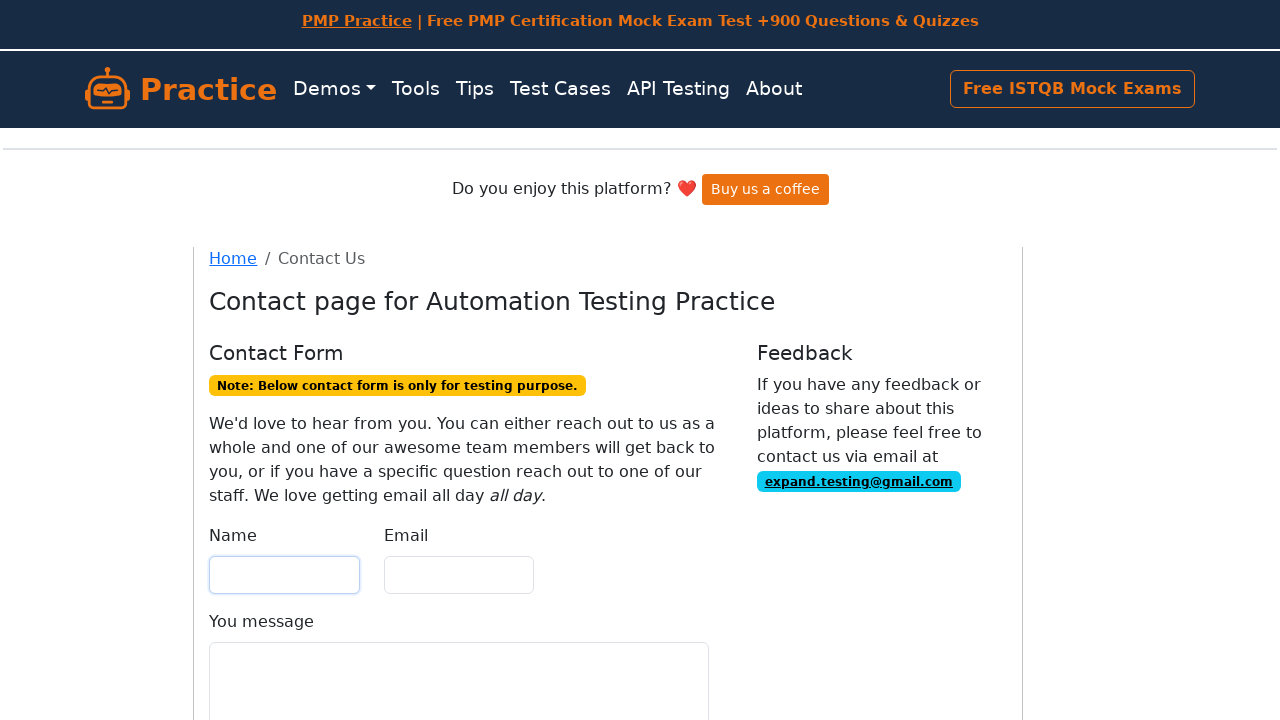

Filled name field with 'name1' on (//input[@type='text'])[1]
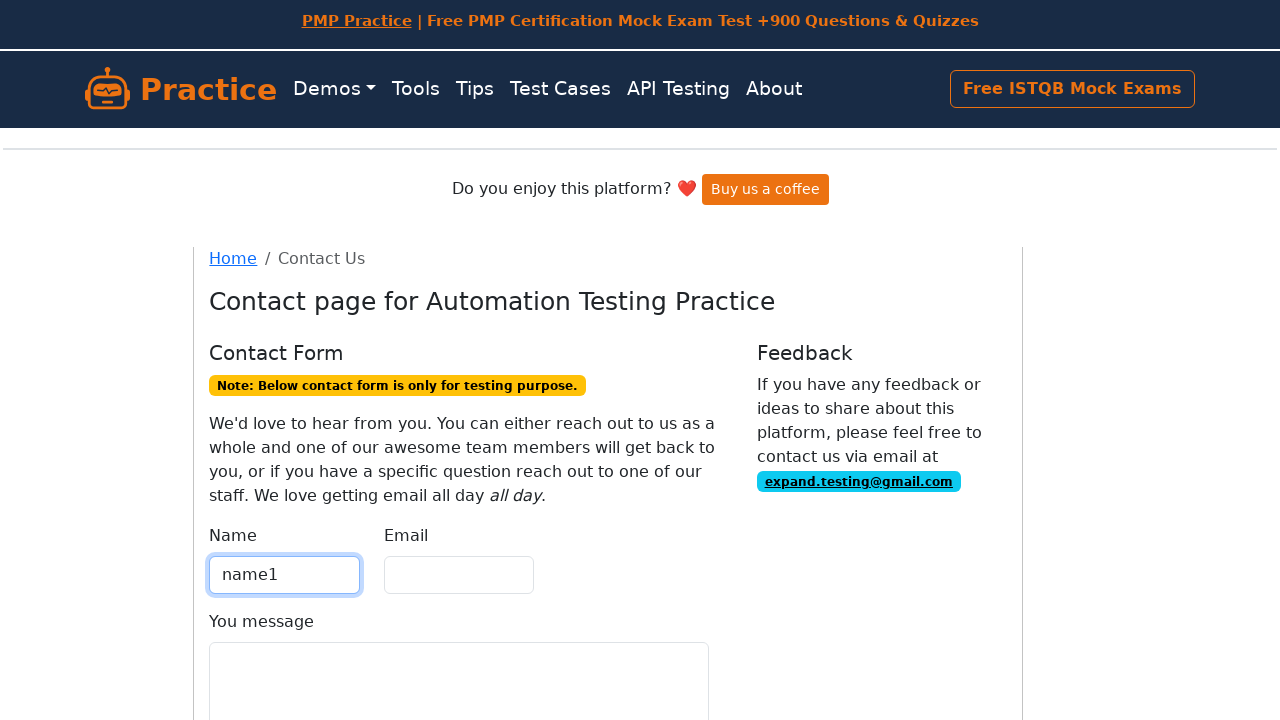

Filled email field with 'name1@gmail.com' on (//input[@type='text'])[2]
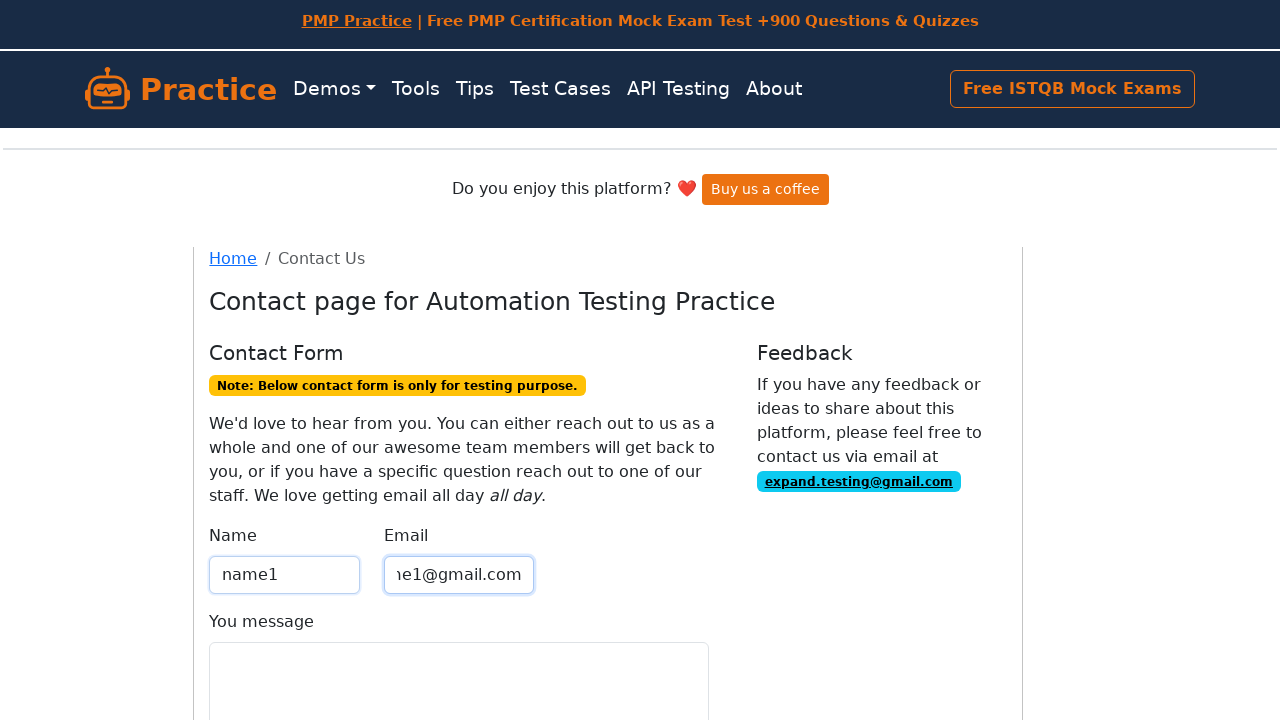

Located message field
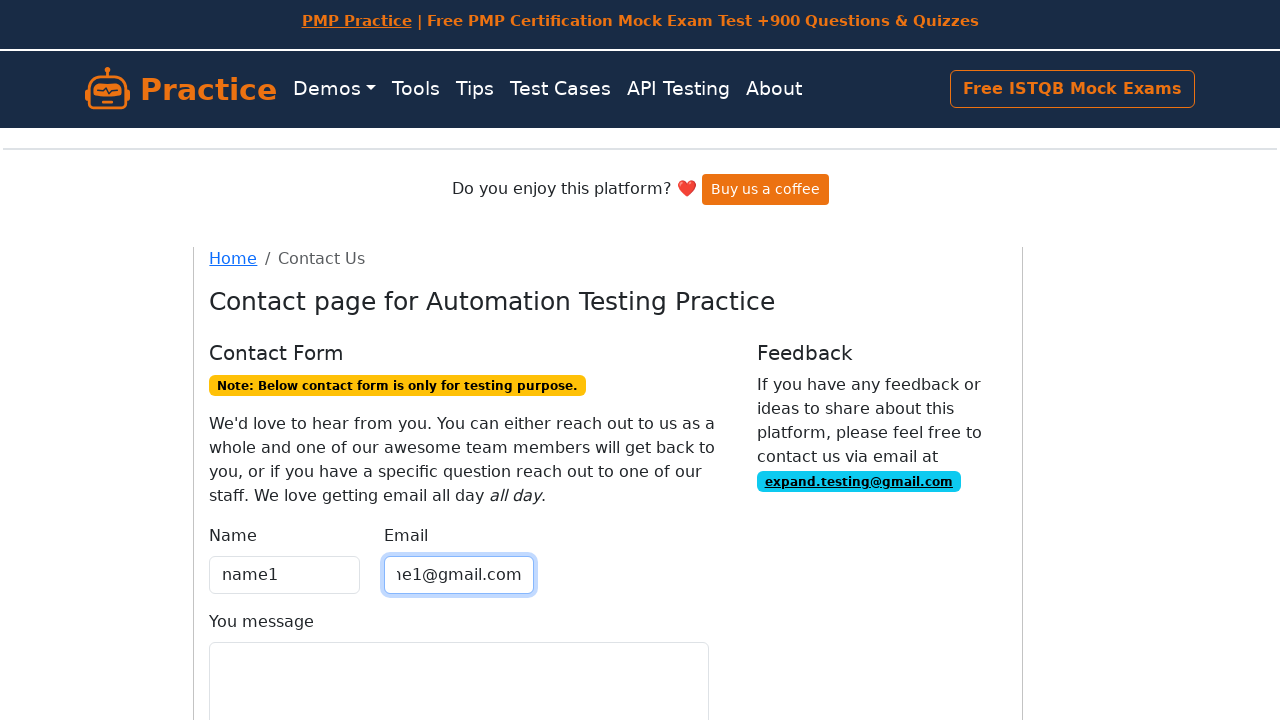

Cleared message field on [name='address']
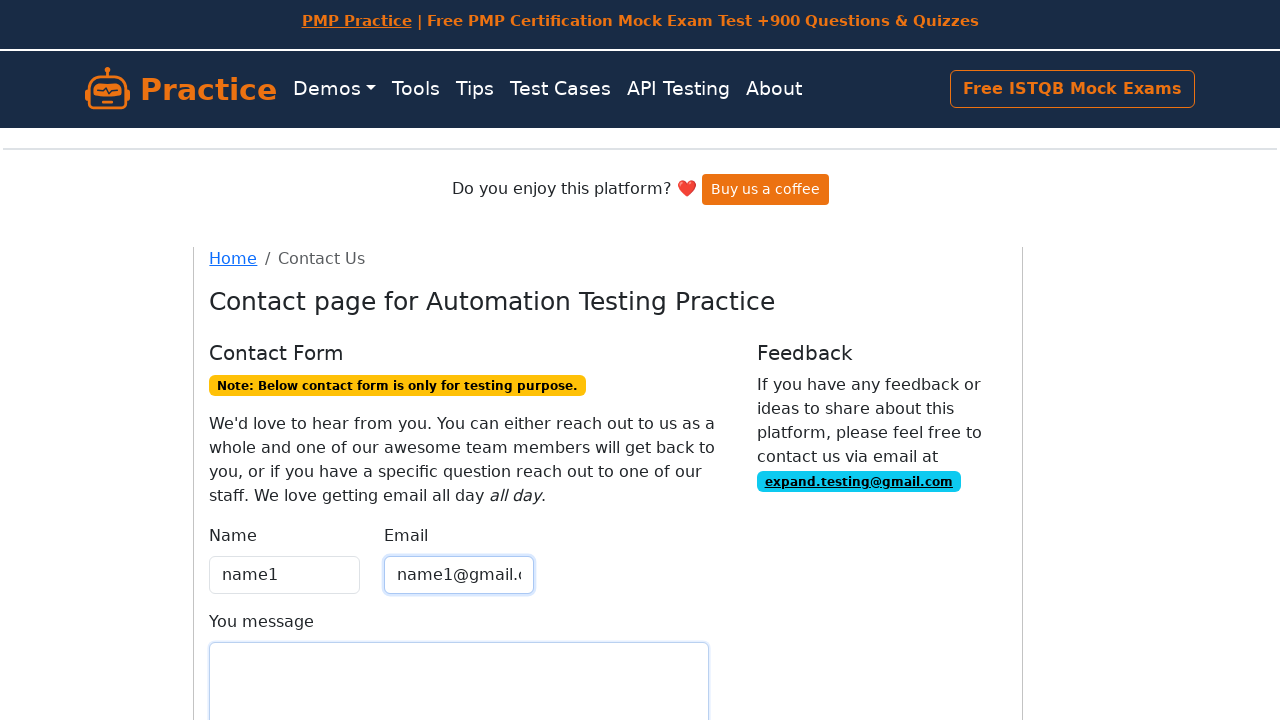

Filled message field with 'msg' on [name='address']
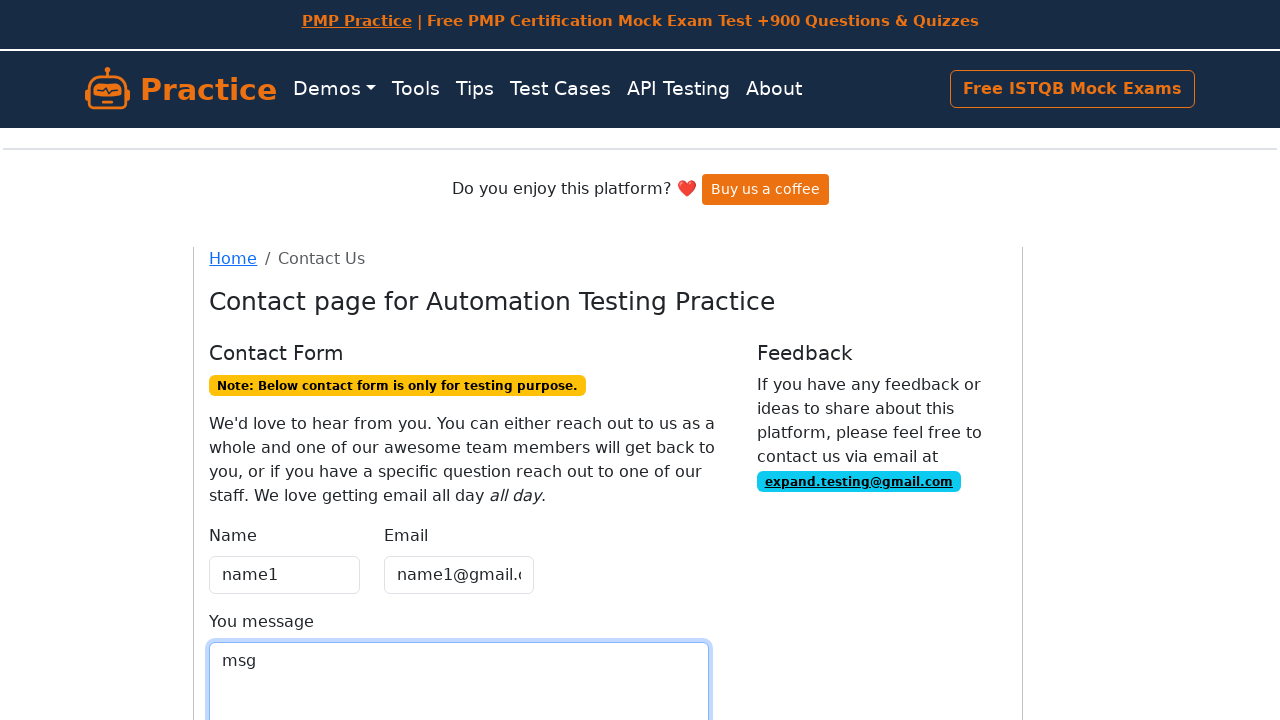

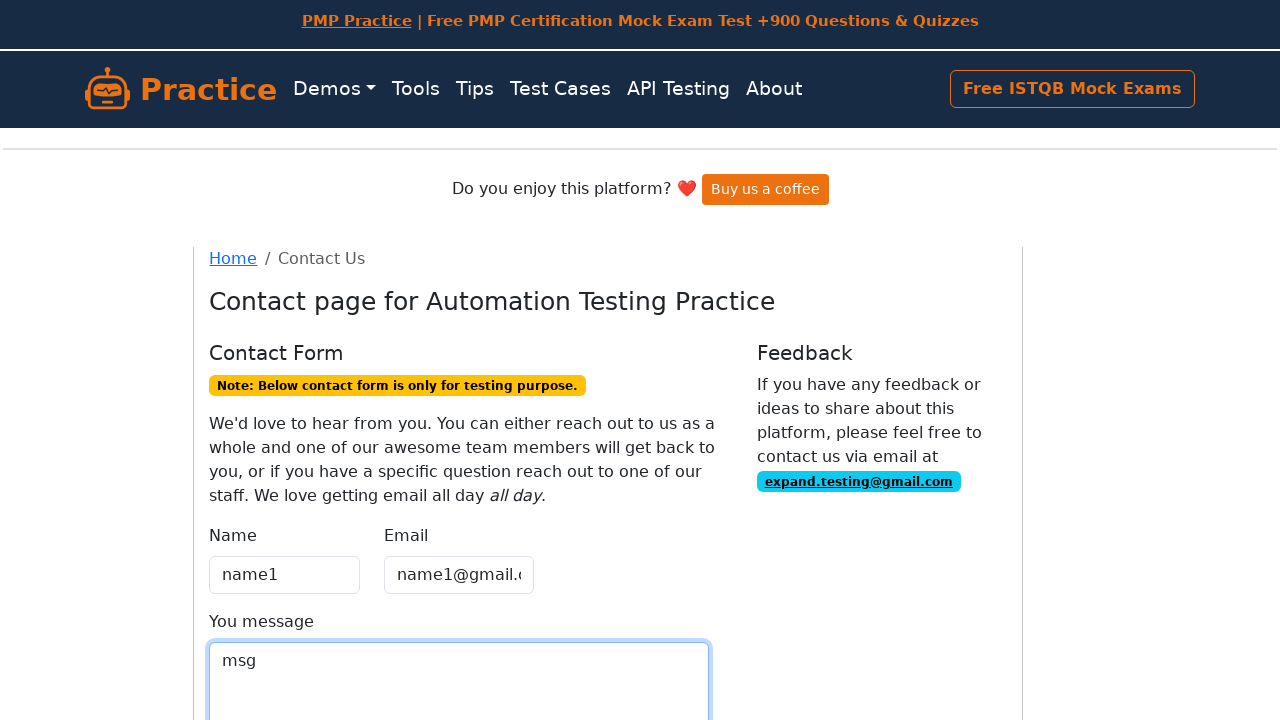